Tests JavaScript confirm alert handling by clicking a button that triggers a confirm dialog and accepting it

Starting URL: https://v1.training-support.net/selenium/javascript-alerts

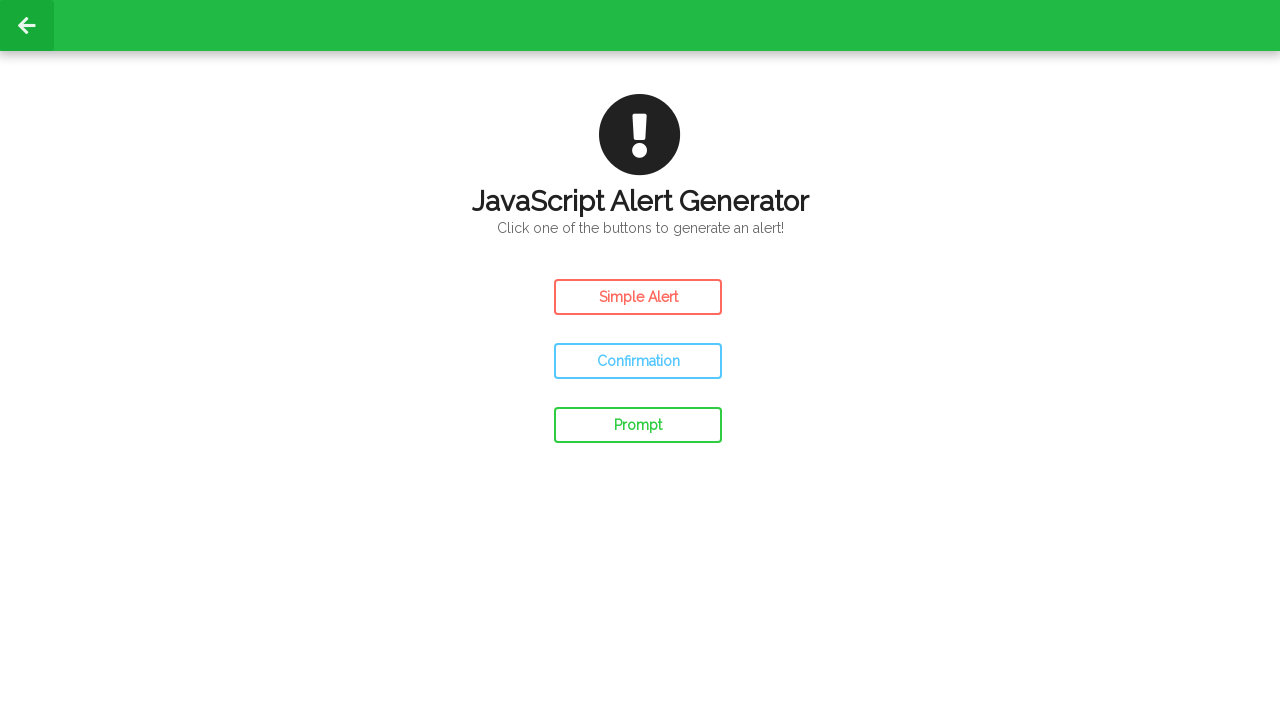

Set up dialog handler to accept confirm dialogs
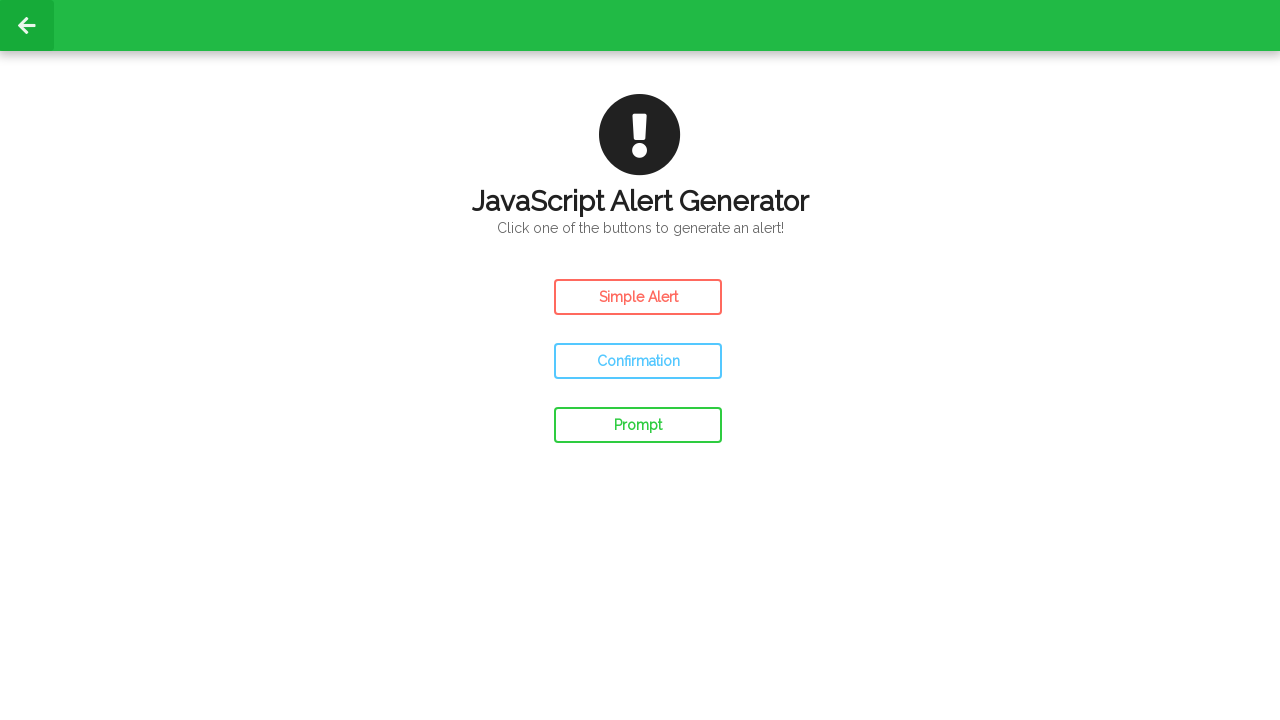

Clicked confirm button to trigger JavaScript alert at (638, 361) on #confirm
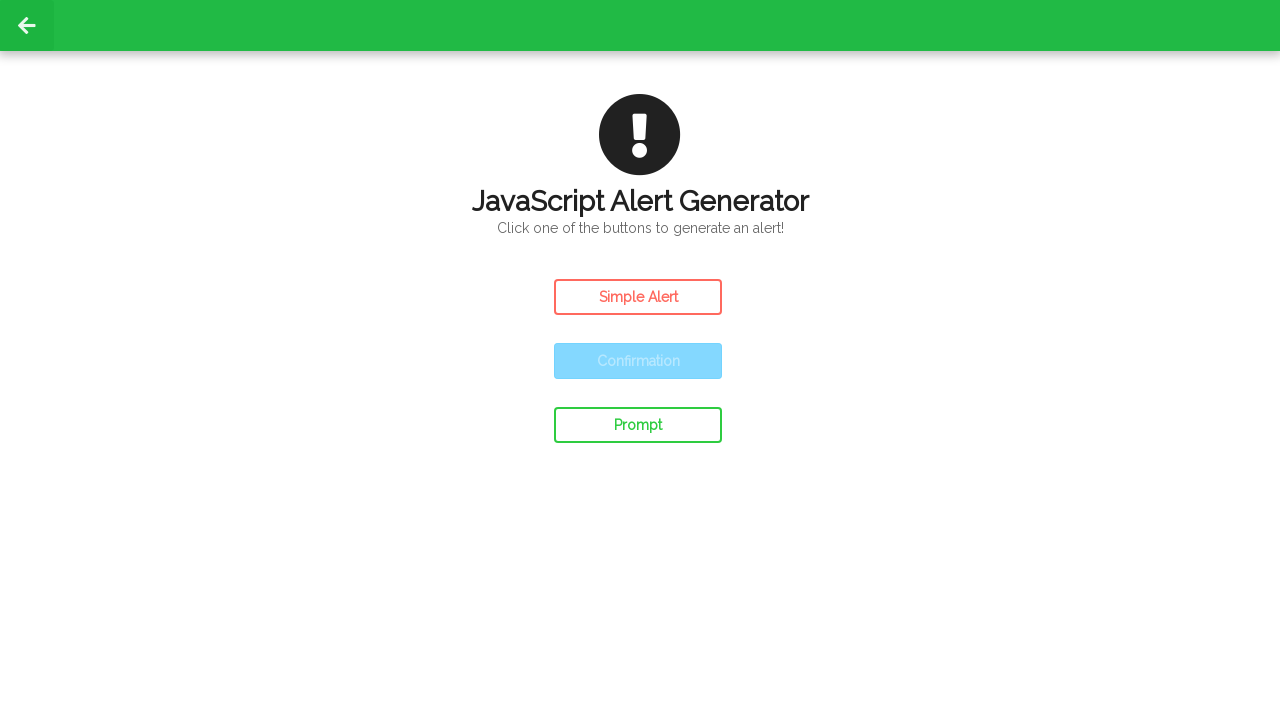

Waited for dialog interaction to complete
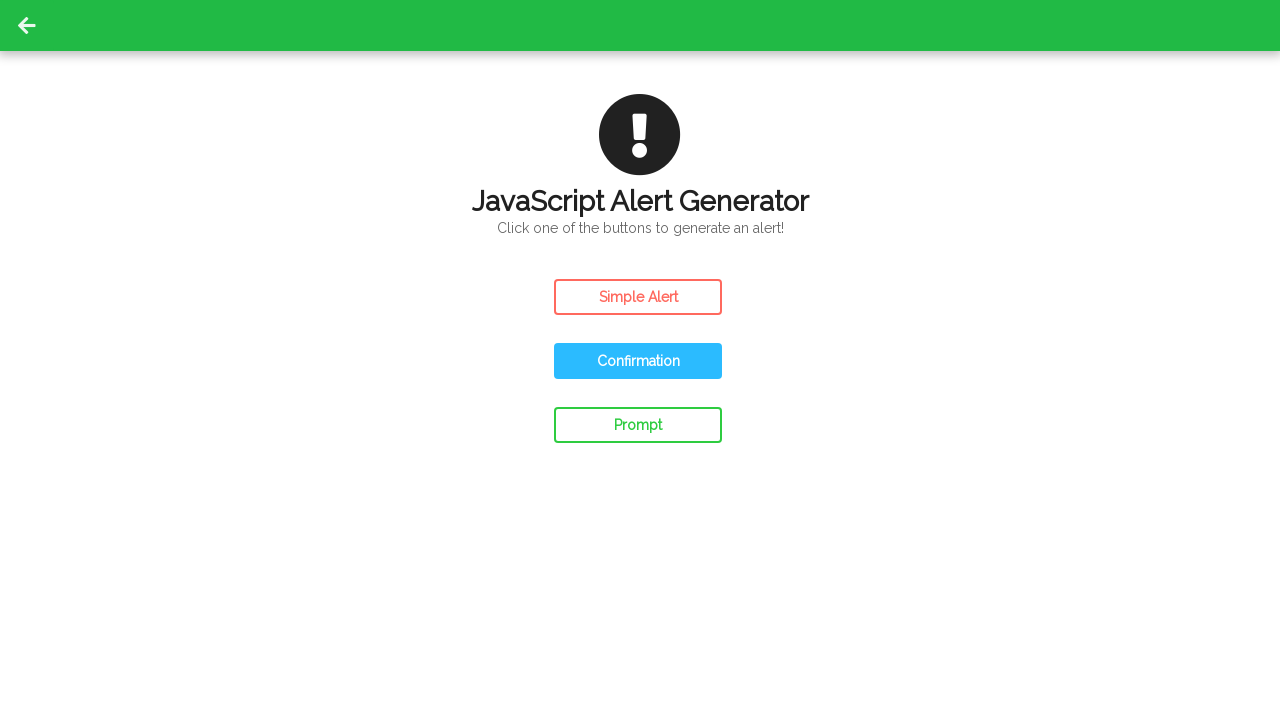

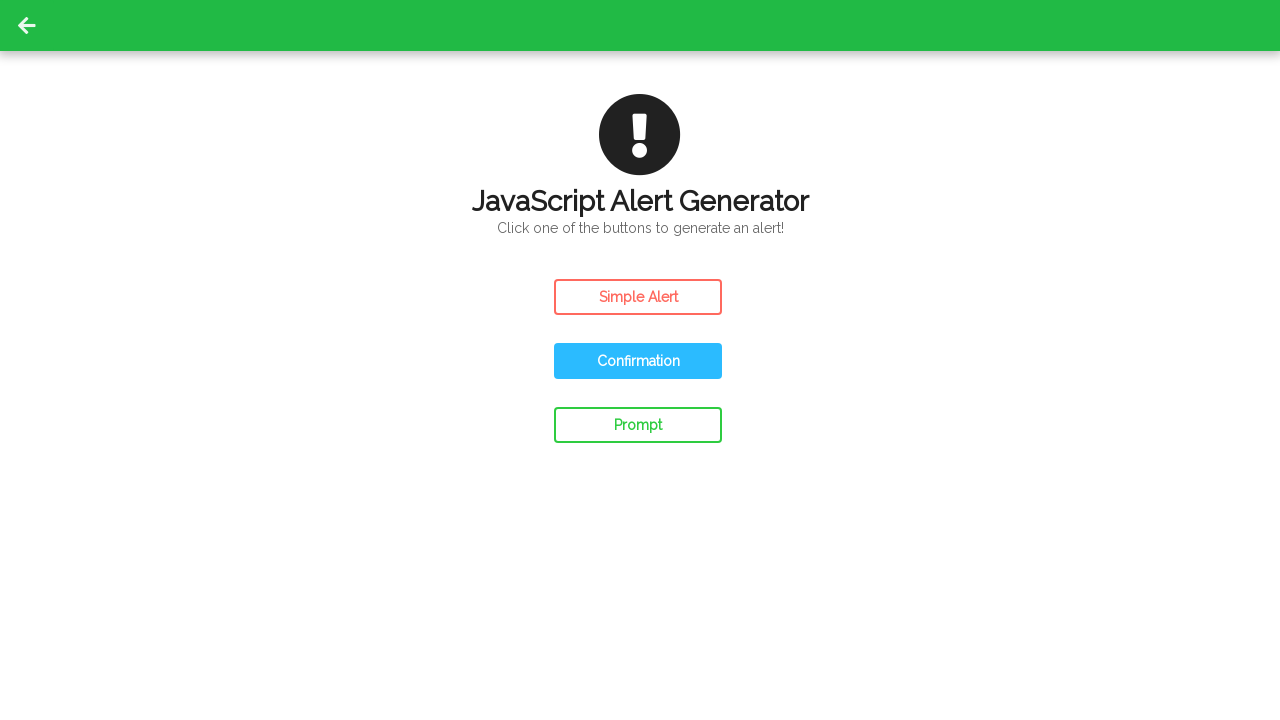